Tests the flight booking flow by selecting cities, viewing search results, capturing flight details, then selecting a flight and verifying the details carry over to the purchase page.

Starting URL: https://blazedemo.com/

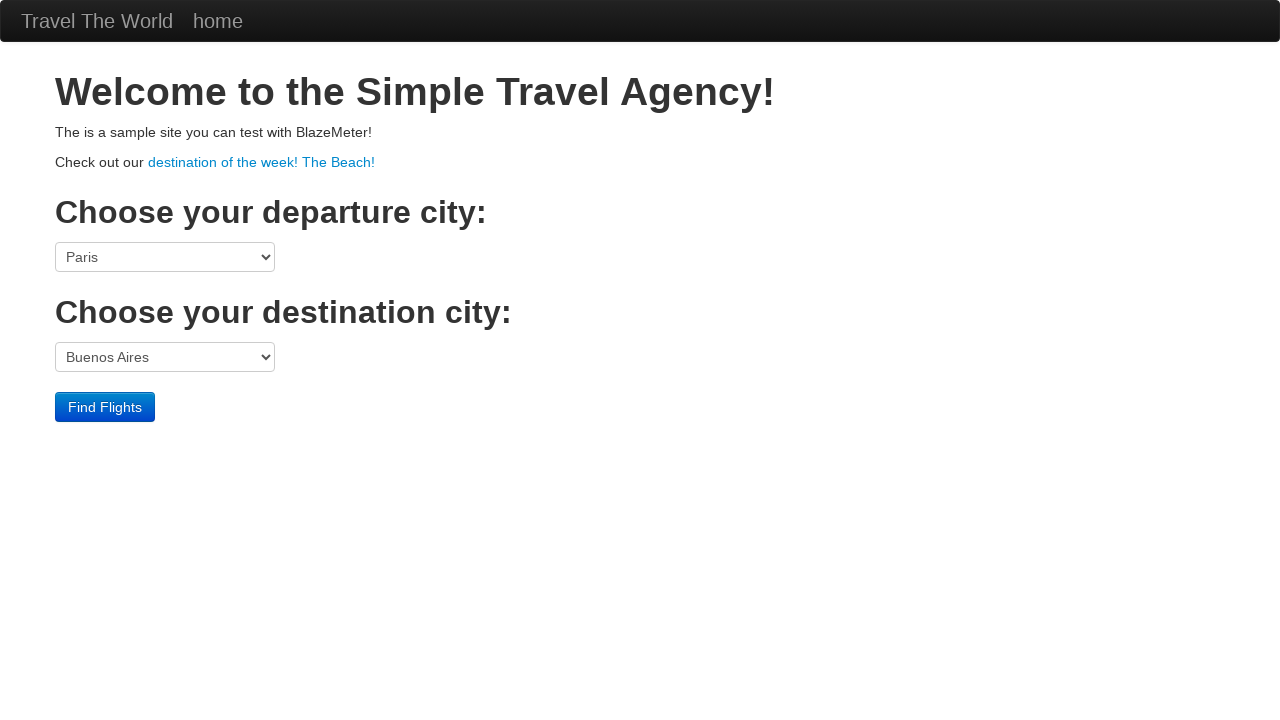

Selected Paris as departure city on select[name='fromPort']
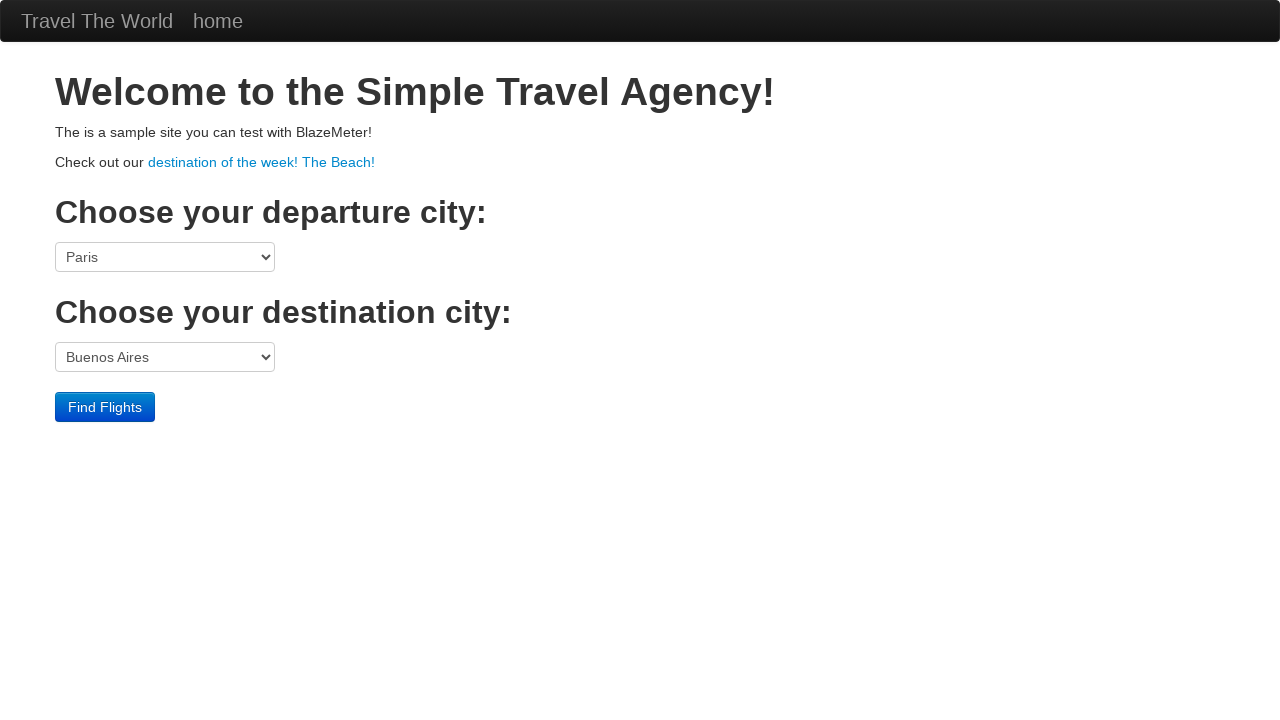

Selected London as destination city on select[name='toPort']
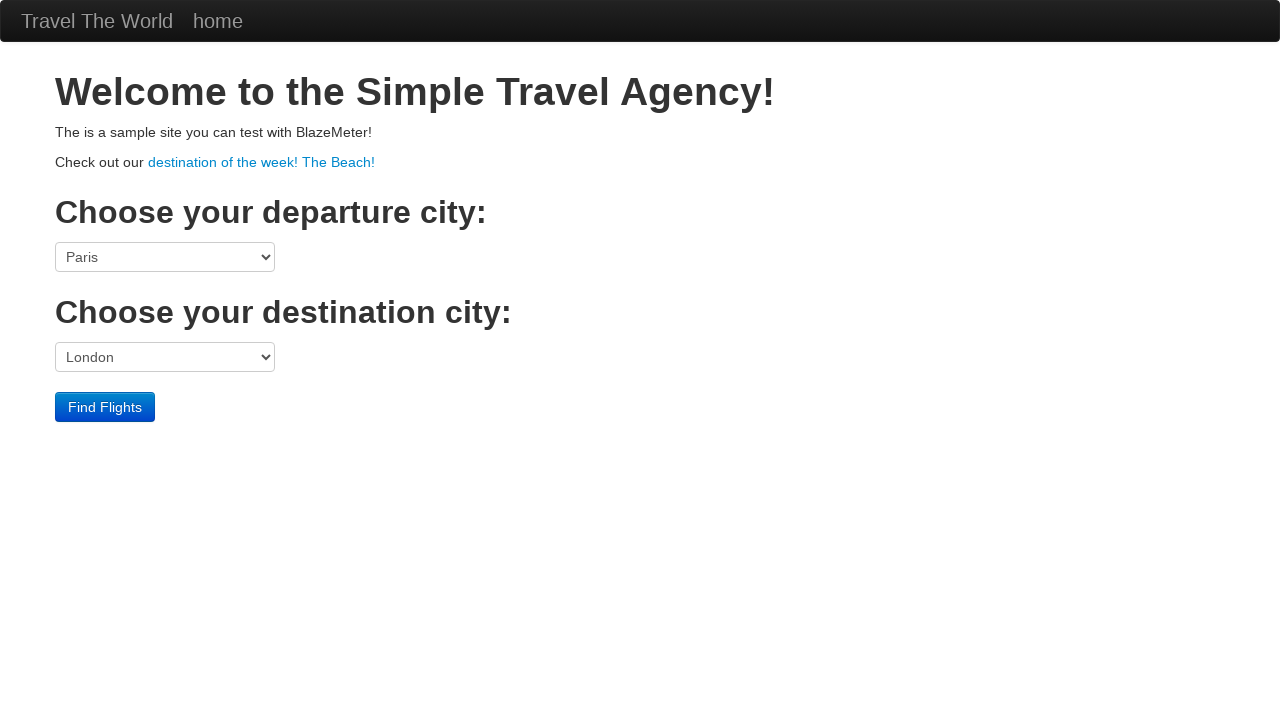

Clicked Find Flights button at (105, 407) on input[type='submit']
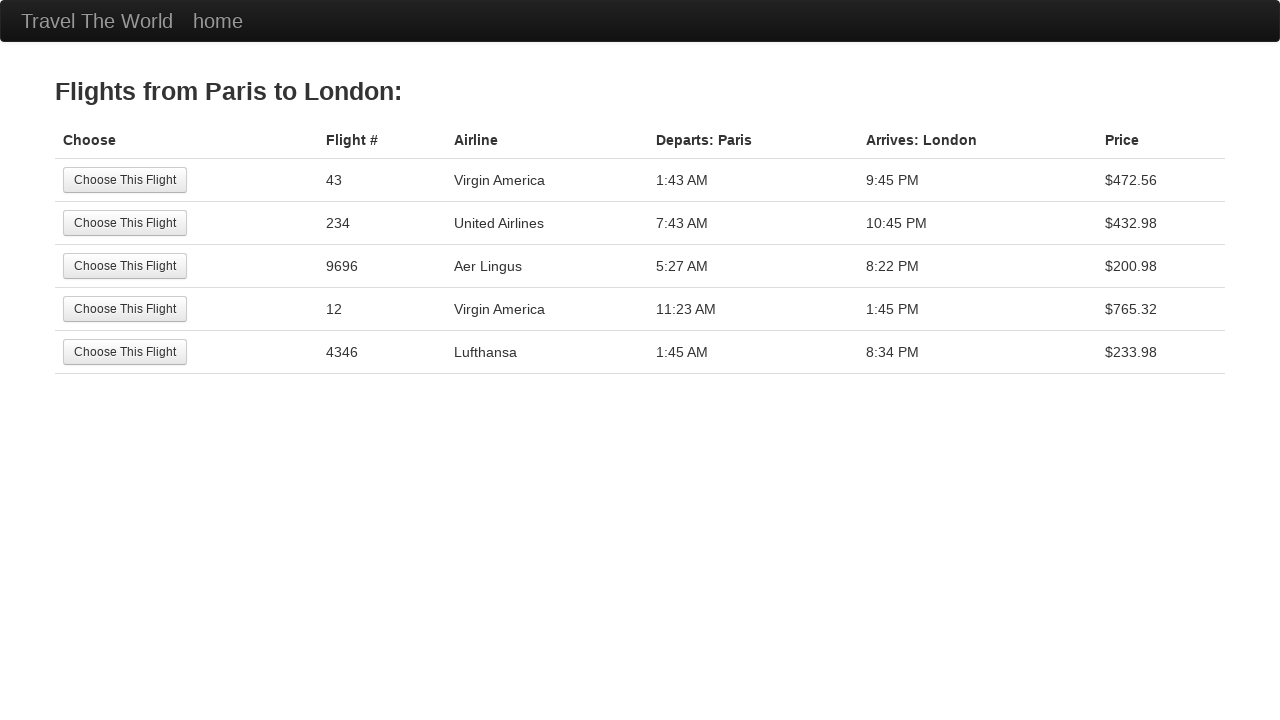

Flight search results table loaded
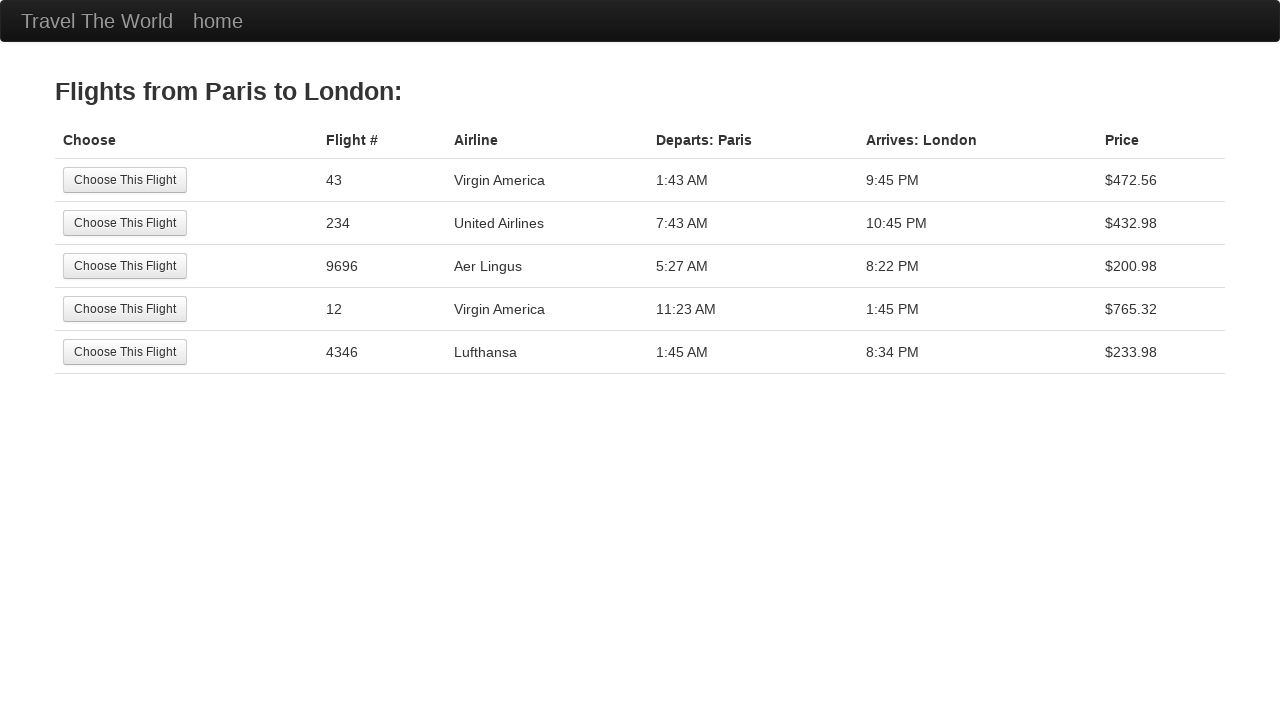

Captured flight number from first result: 43
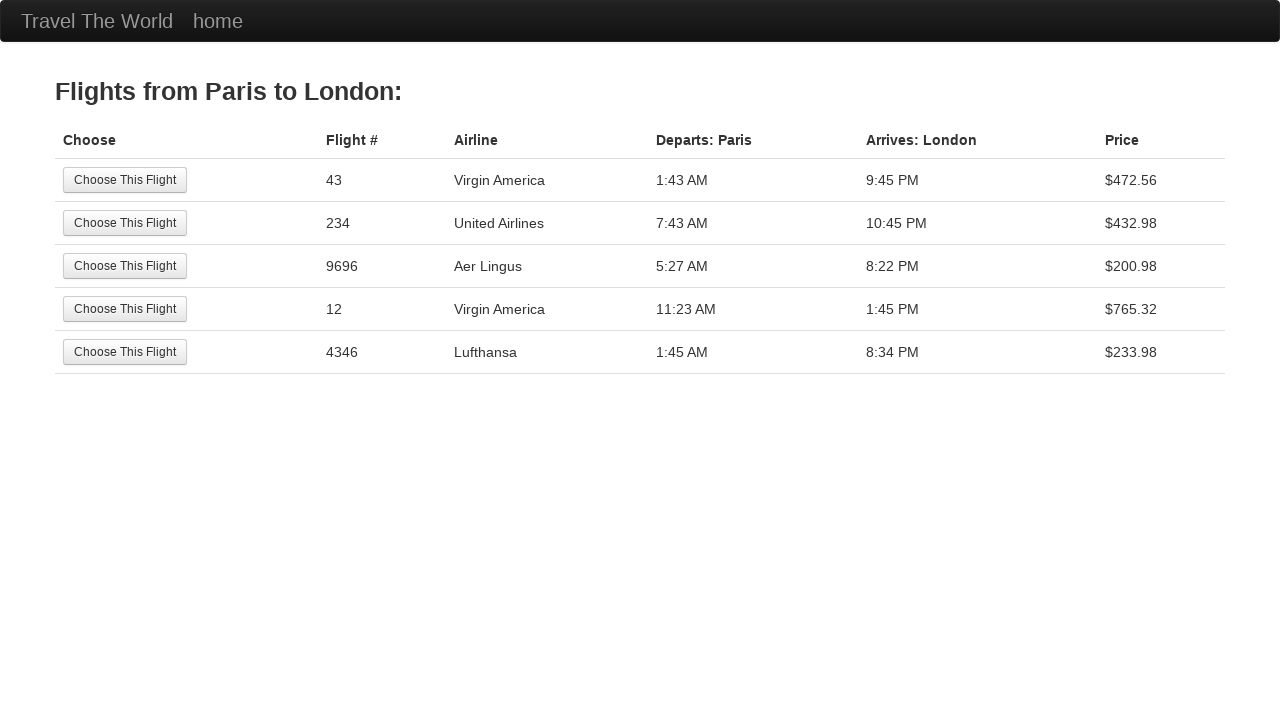

Captured airline name from first result: Virgin America
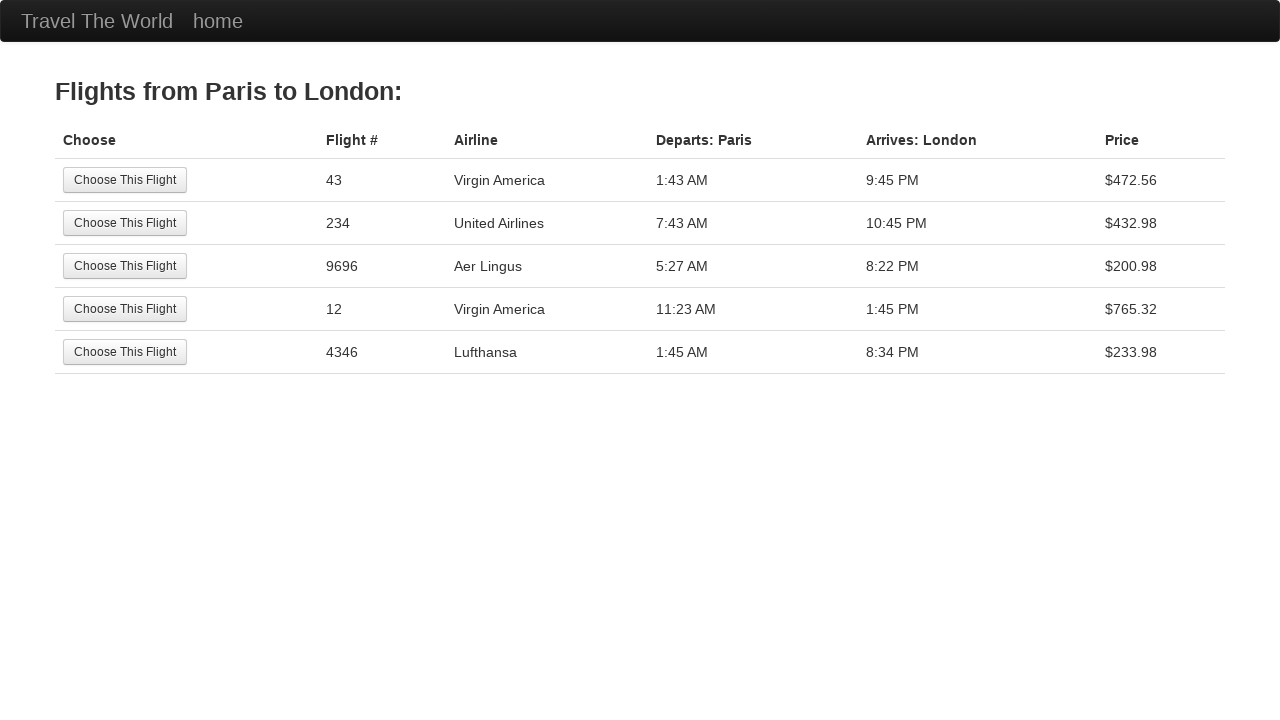

Captured price from first result: $472.56
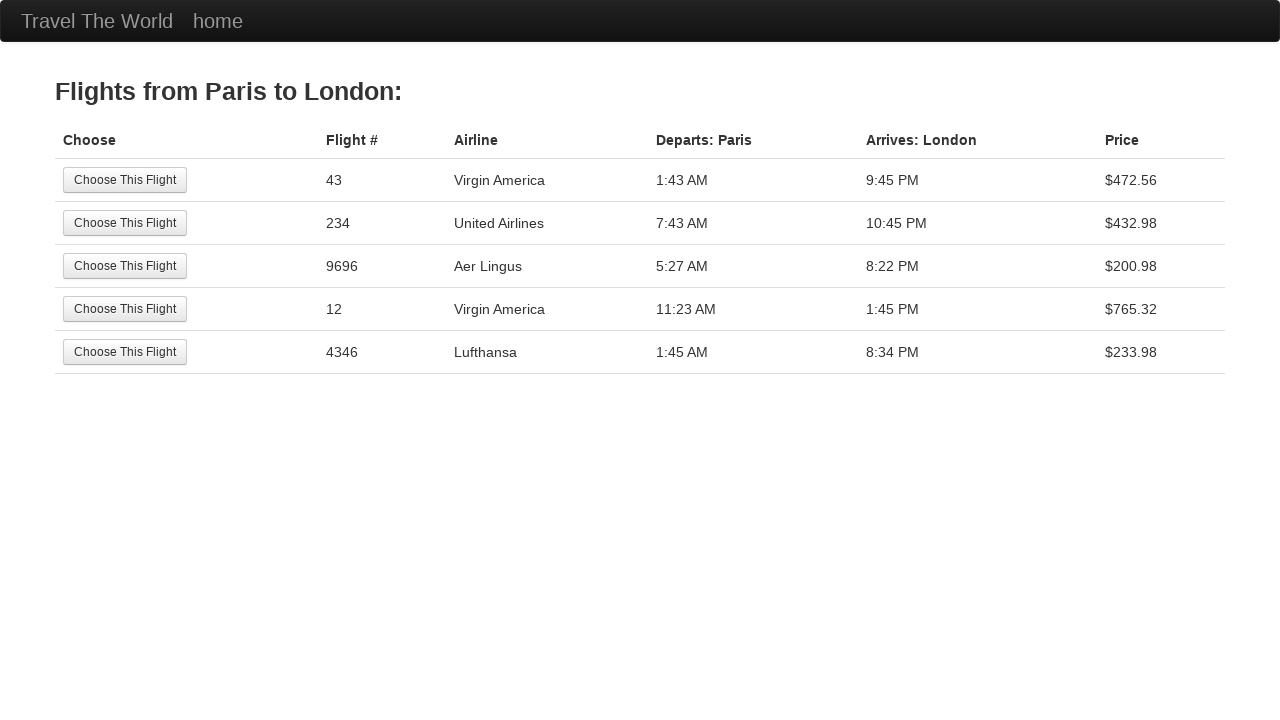

Clicked Choose This Flight button for first flight at (125, 180) on xpath=(//input[@type='submit'])[1]
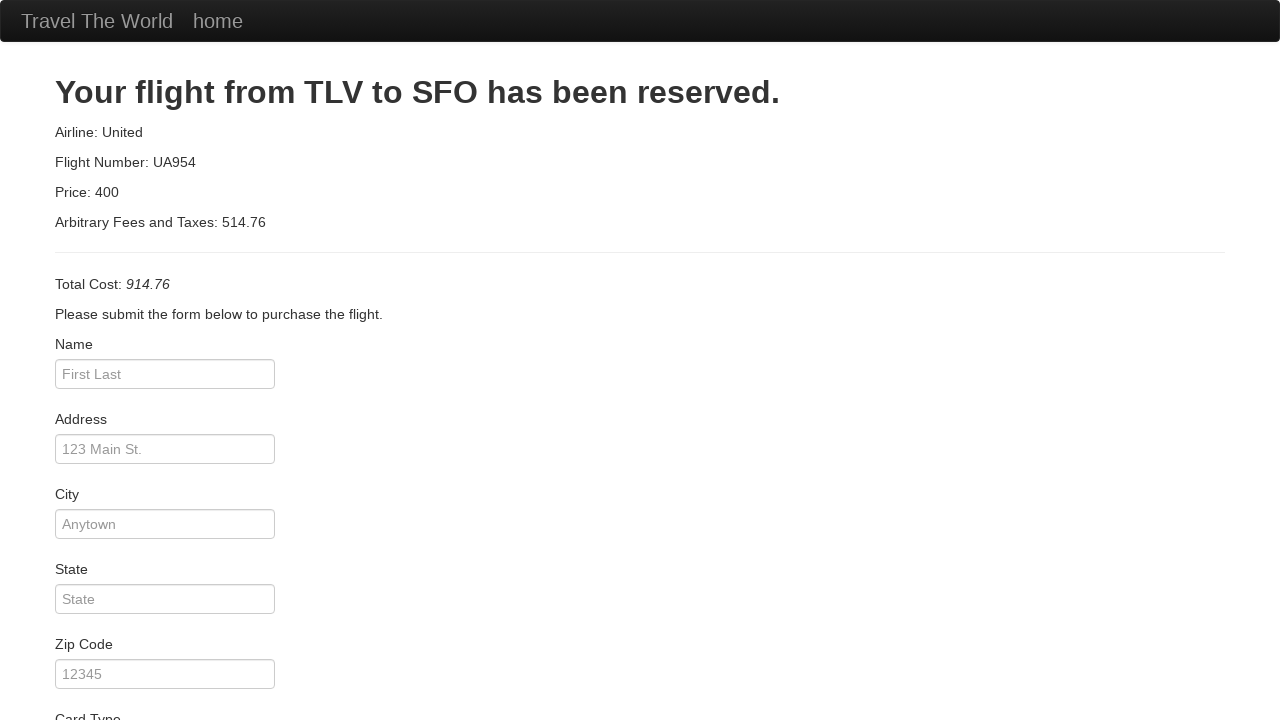

Purchase page loaded with flight information
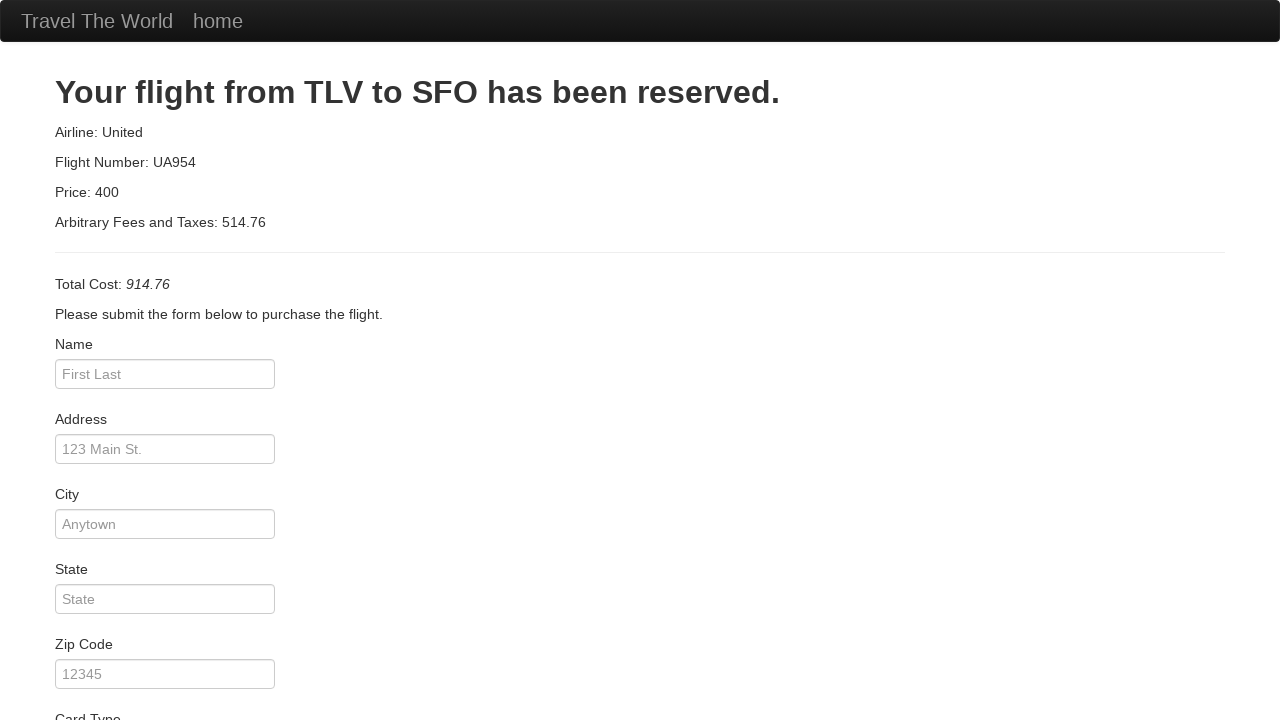

Retrieved actual flight name from purchase page: Airline: United
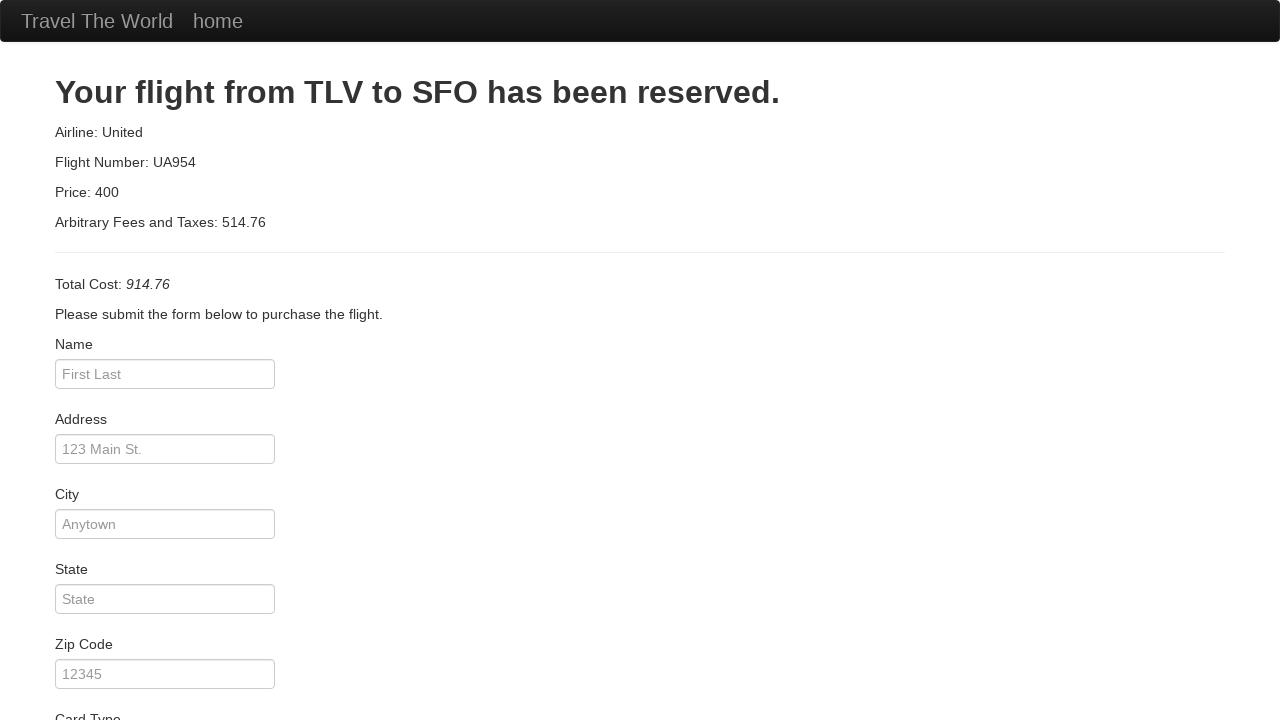

Retrieved actual flight number from purchase page: Flight Number: UA954
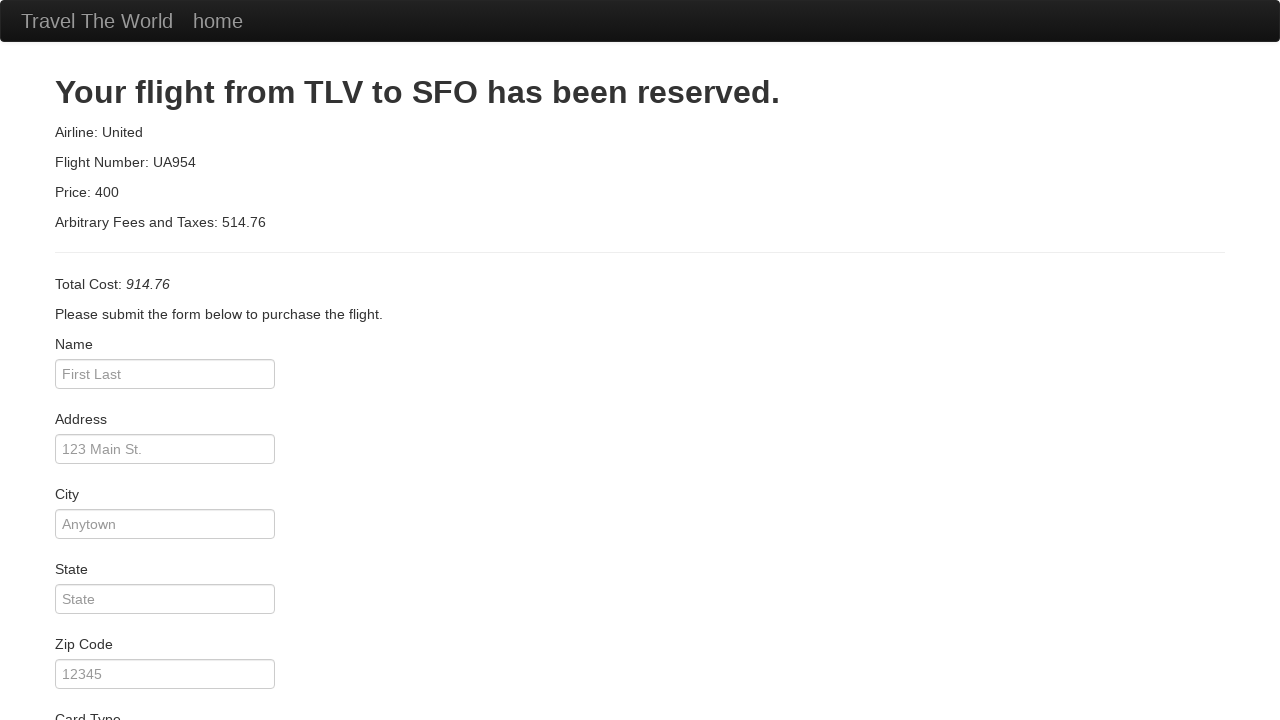

Retrieved actual price from purchase page: Price: 400
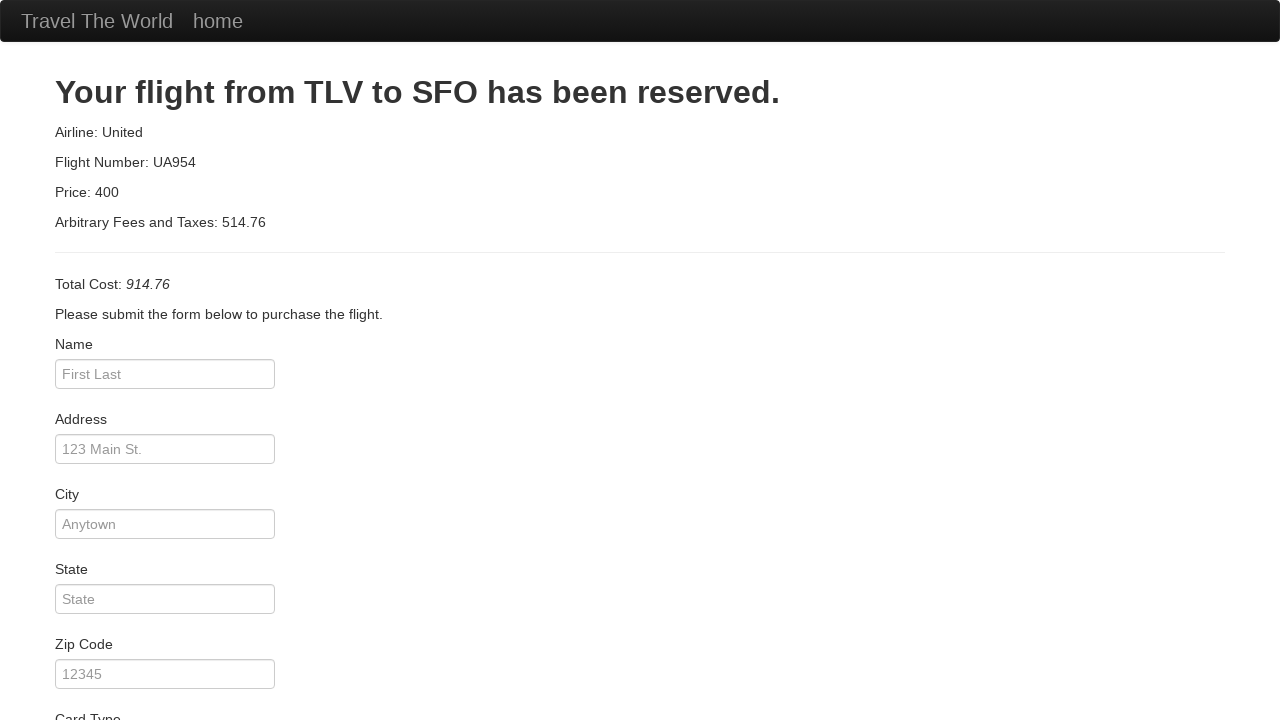

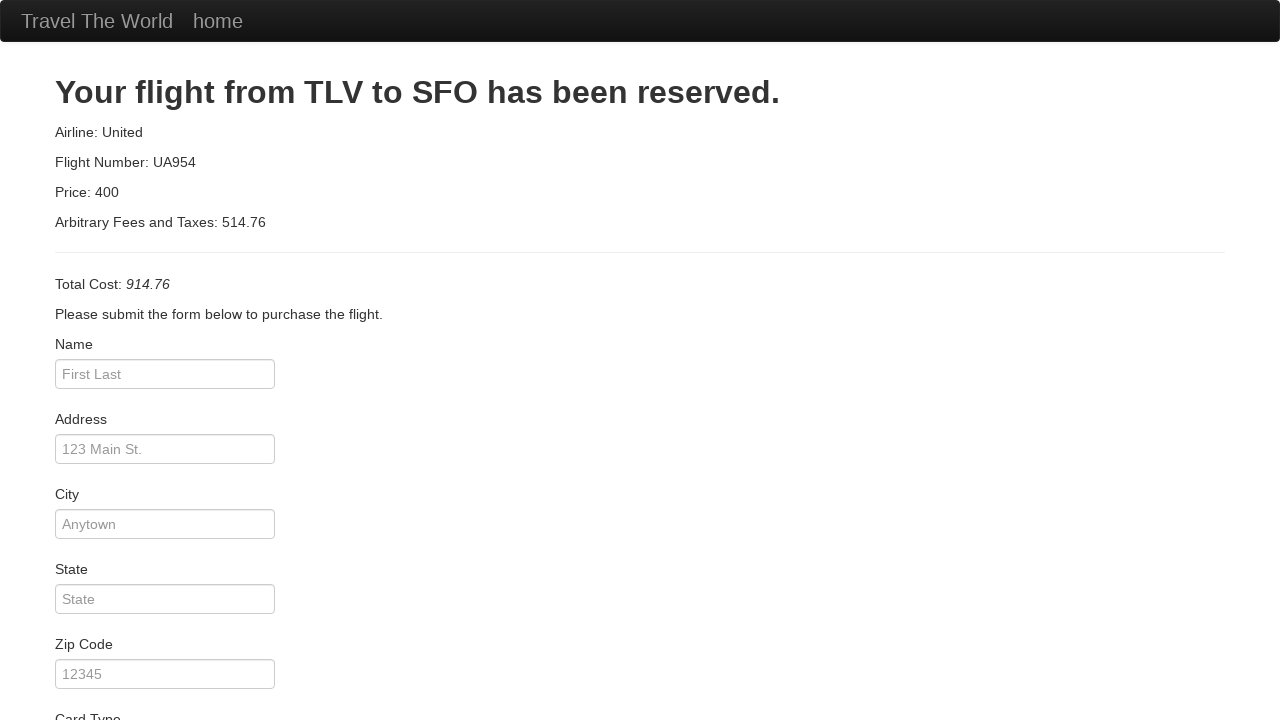